Tests dismissing a JavaScript confirm dialog by clicking a button that triggers the confirm, then canceling it and verifying the result

Starting URL: https://automationfc.github.io/basic-form/index.html

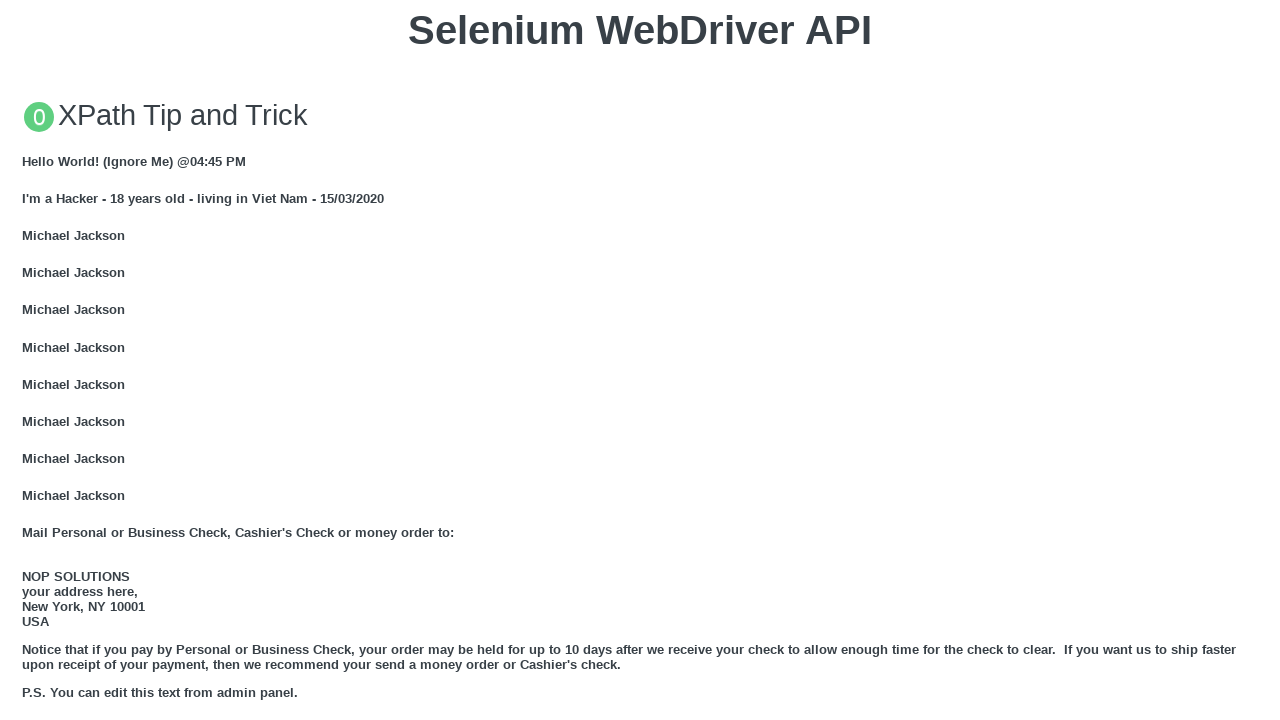

Set up dialog handler to dismiss confirm dialog
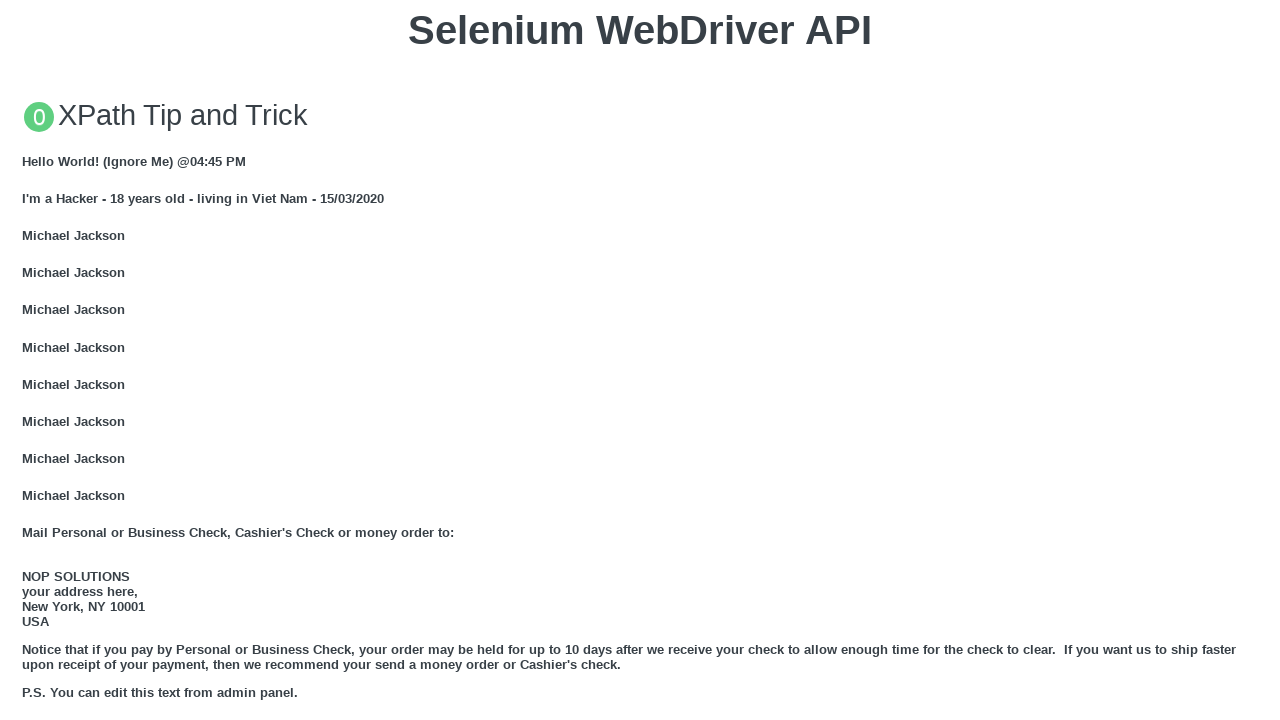

Clicked button to trigger JavaScript confirm dialog at (640, 360) on xpath=//div/button[text()='Click for JS Confirm']
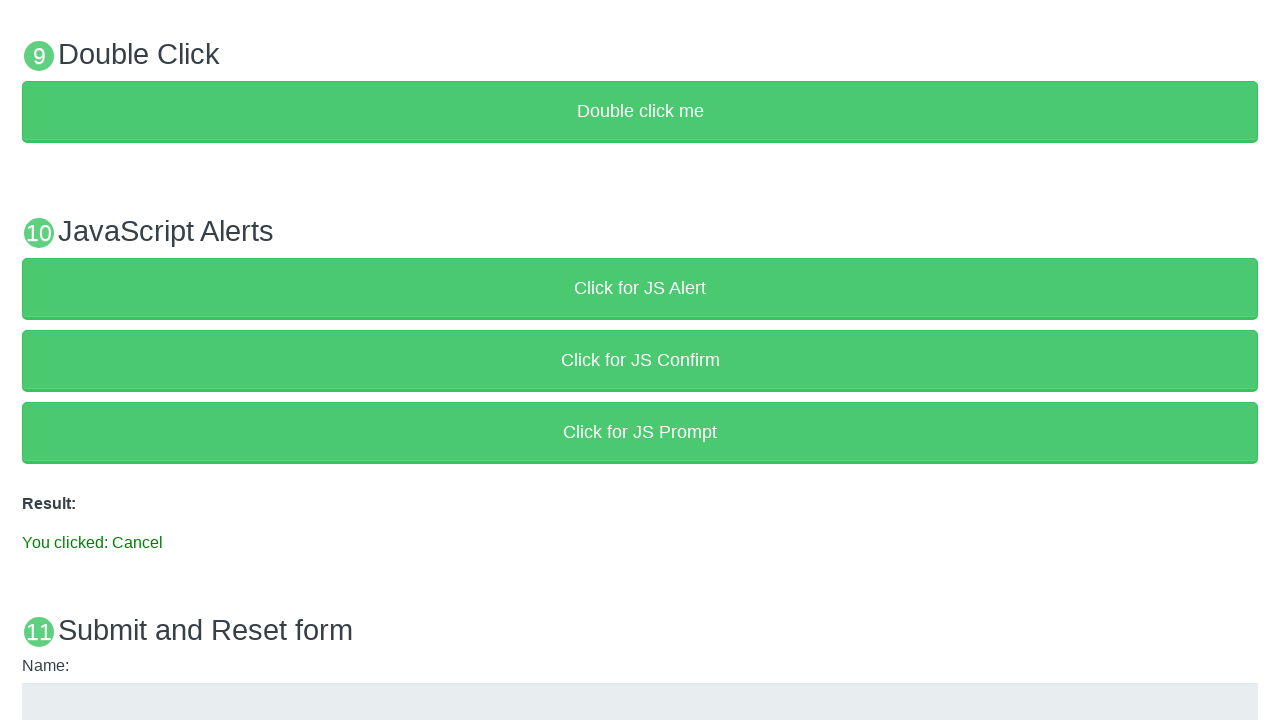

Result text element loaded after dismissing confirm dialog
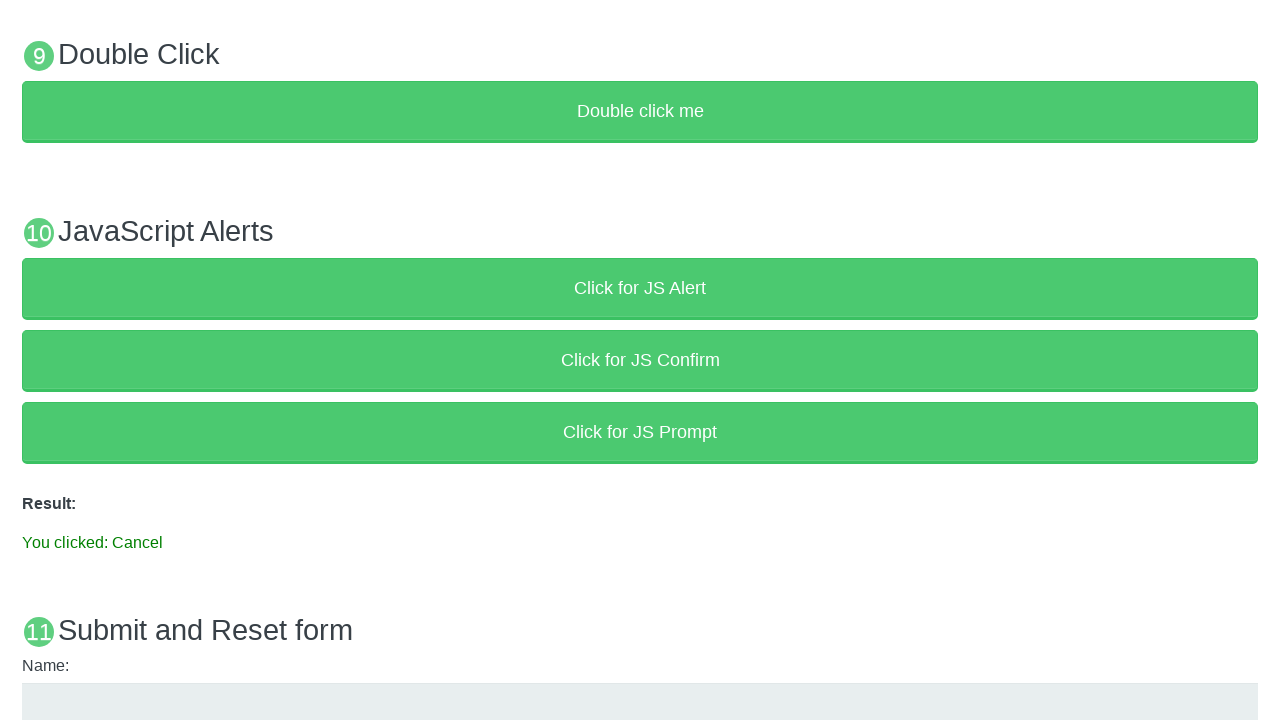

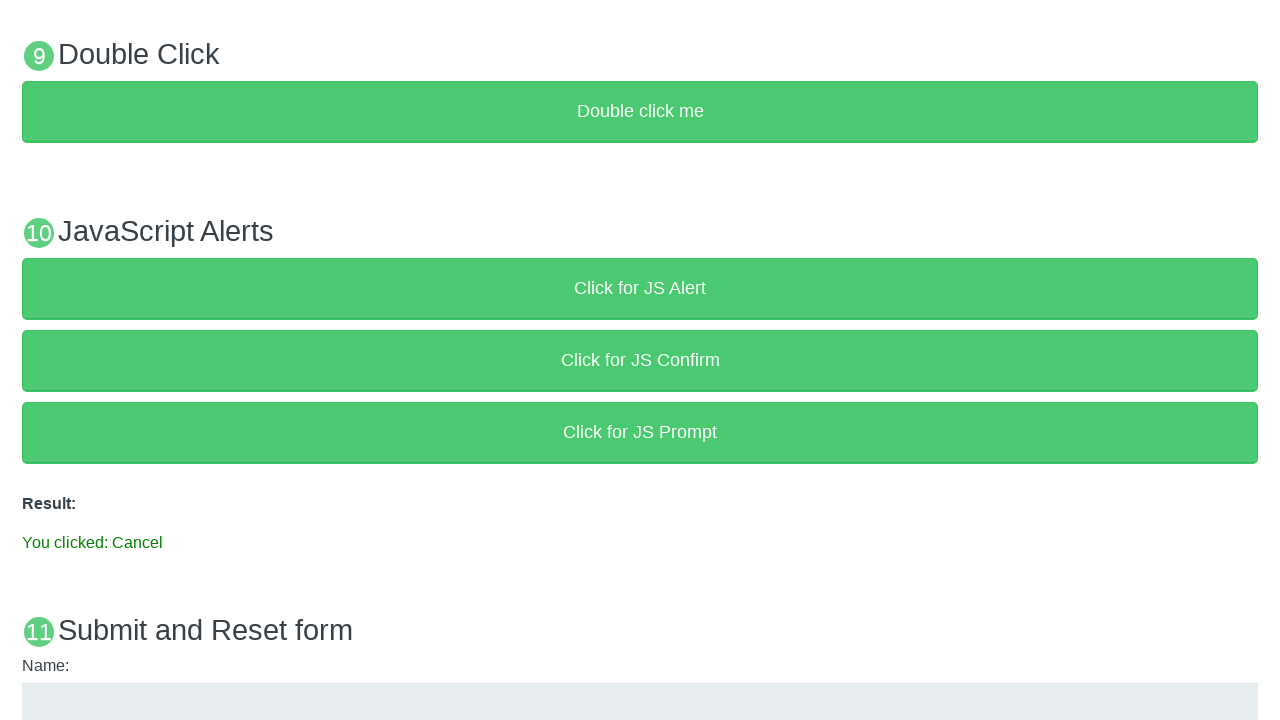